Navigates to RoboticQA website and verifies the page title matches the expected "Sign In - RoboticQA Cart" title

Starting URL: https://www.roboticqa.com/

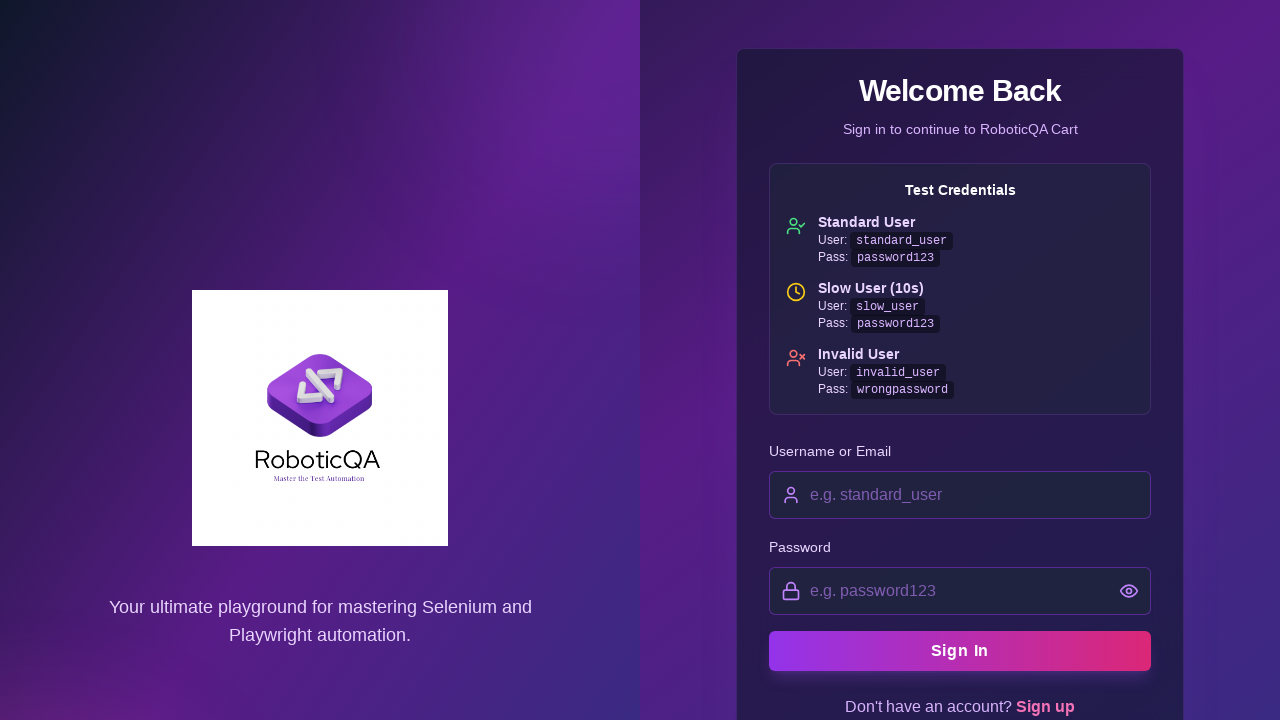

Navigated to RoboticQA website at https://www.roboticqa.com/
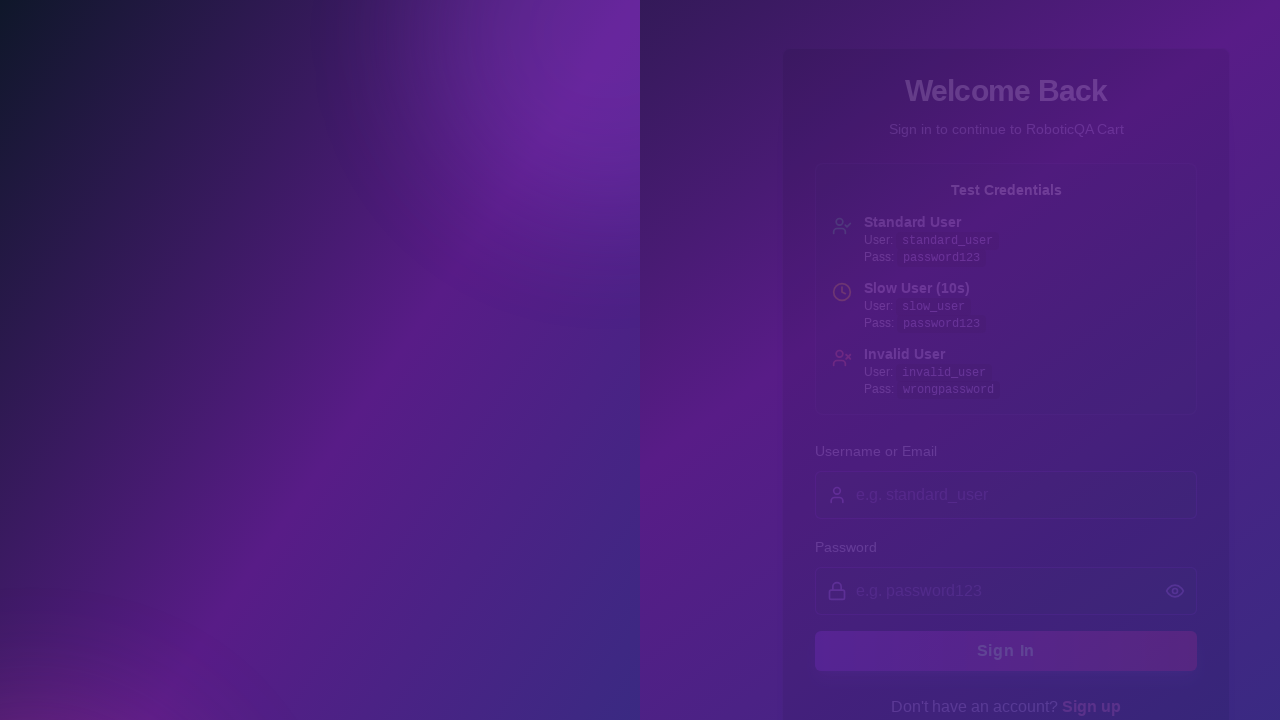

Retrieved page title
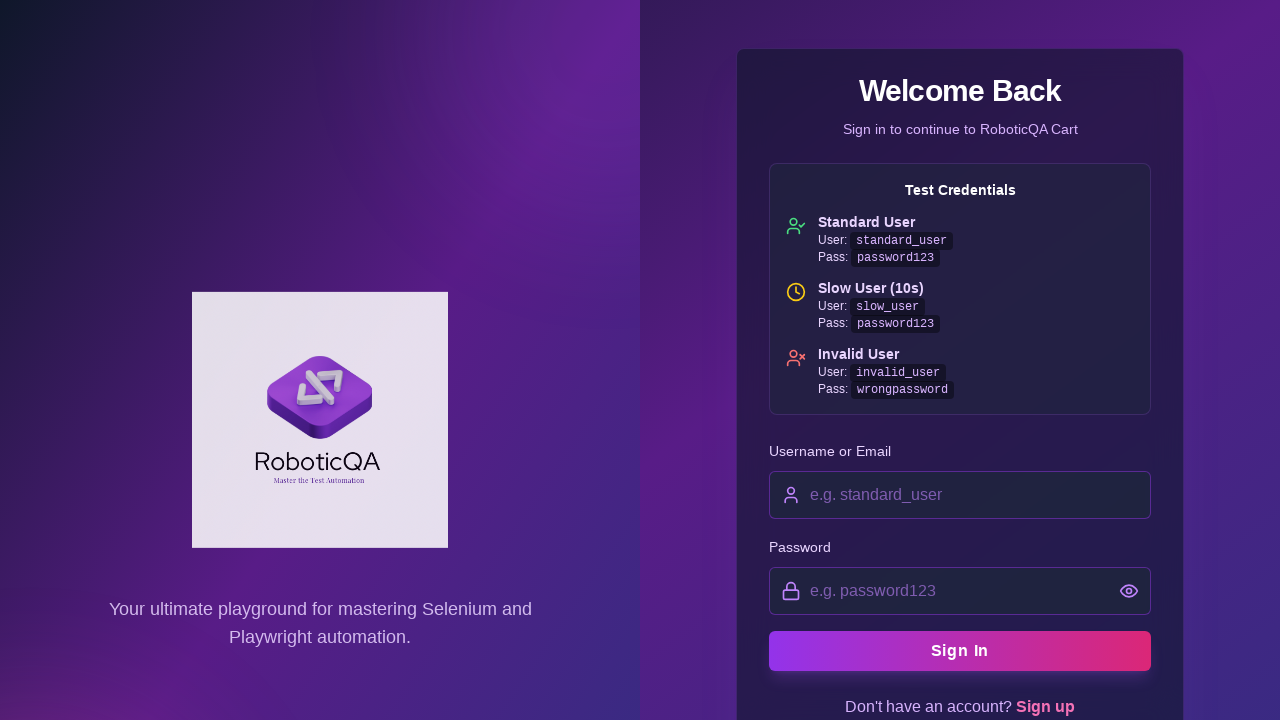

Test passed: page title matches expected 'Sign In - RoboticQA Cart'
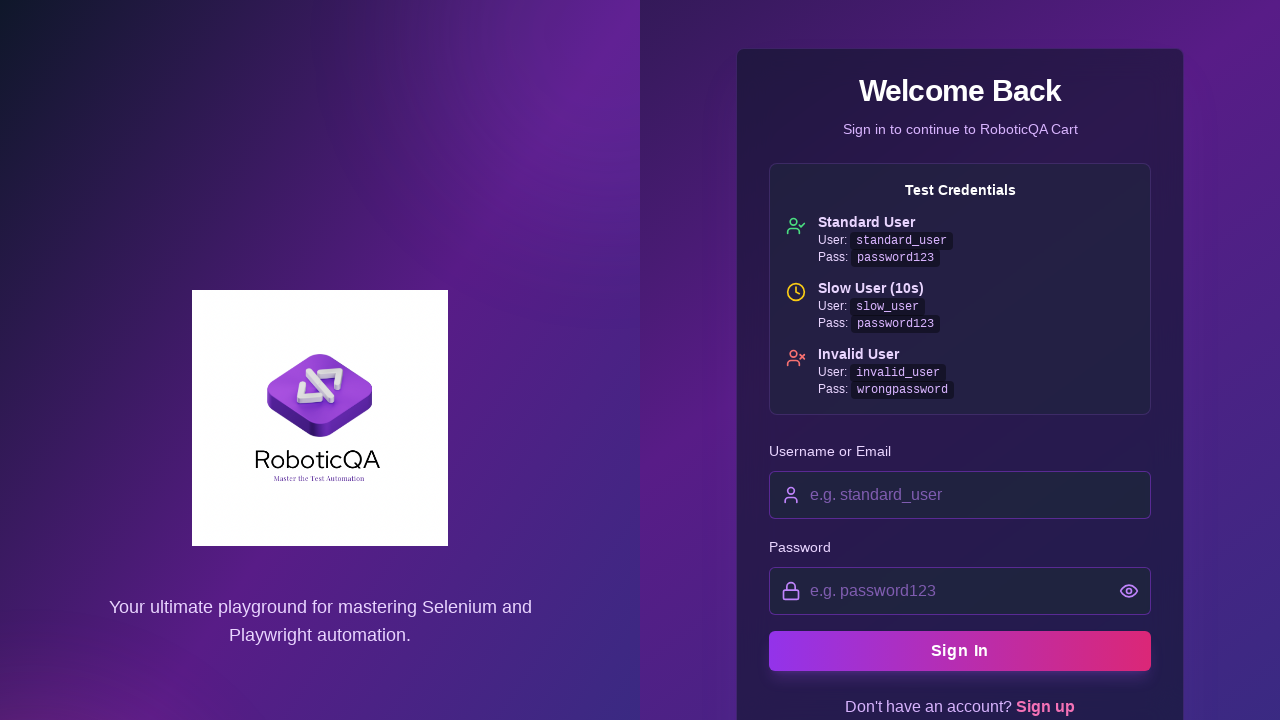

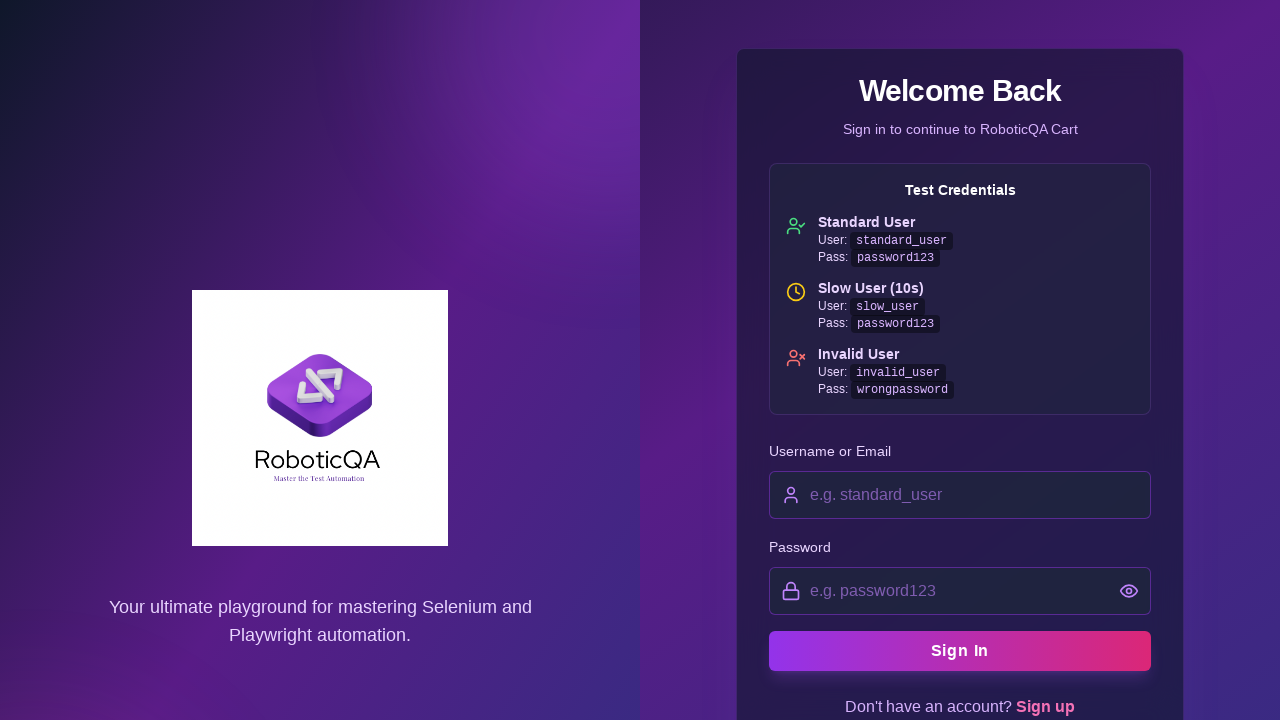